Tests dropdown selection functionality by selecting options using different methods: by index, by visible text, and by value

Starting URL: https://rahulshettyacademy.com/dropdownsPractise/

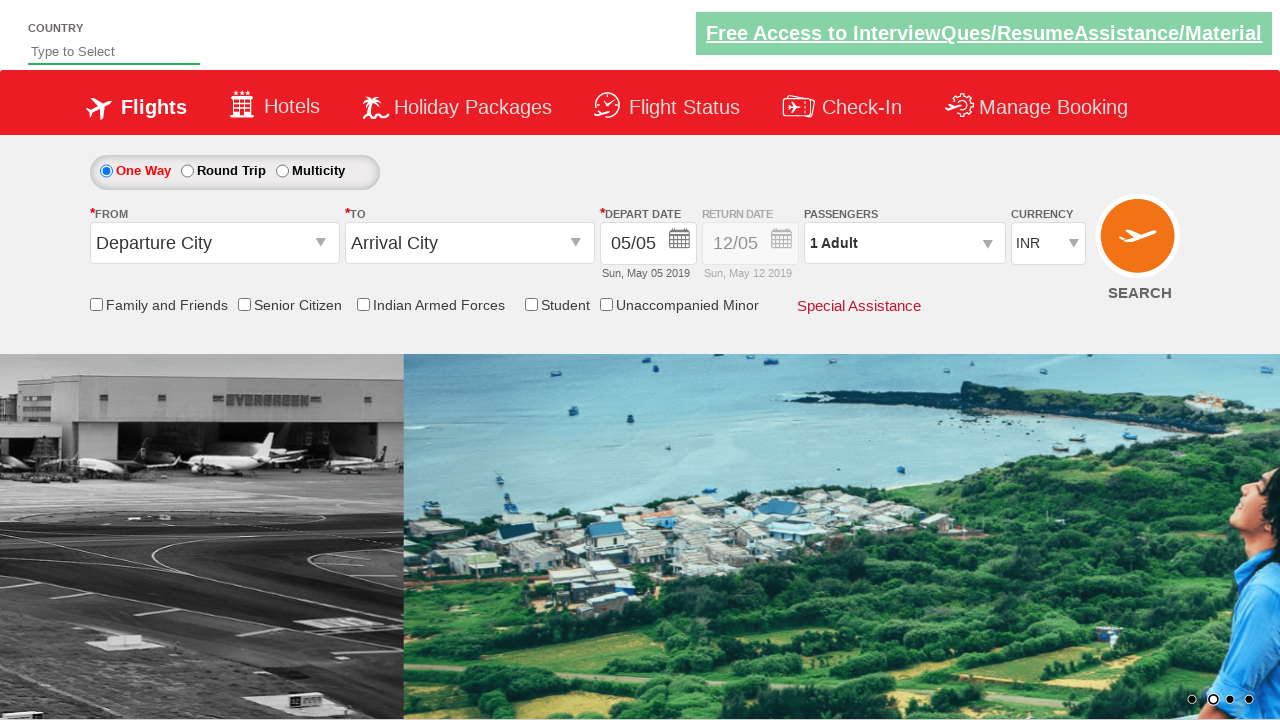

Navigated to dropdowns practice page
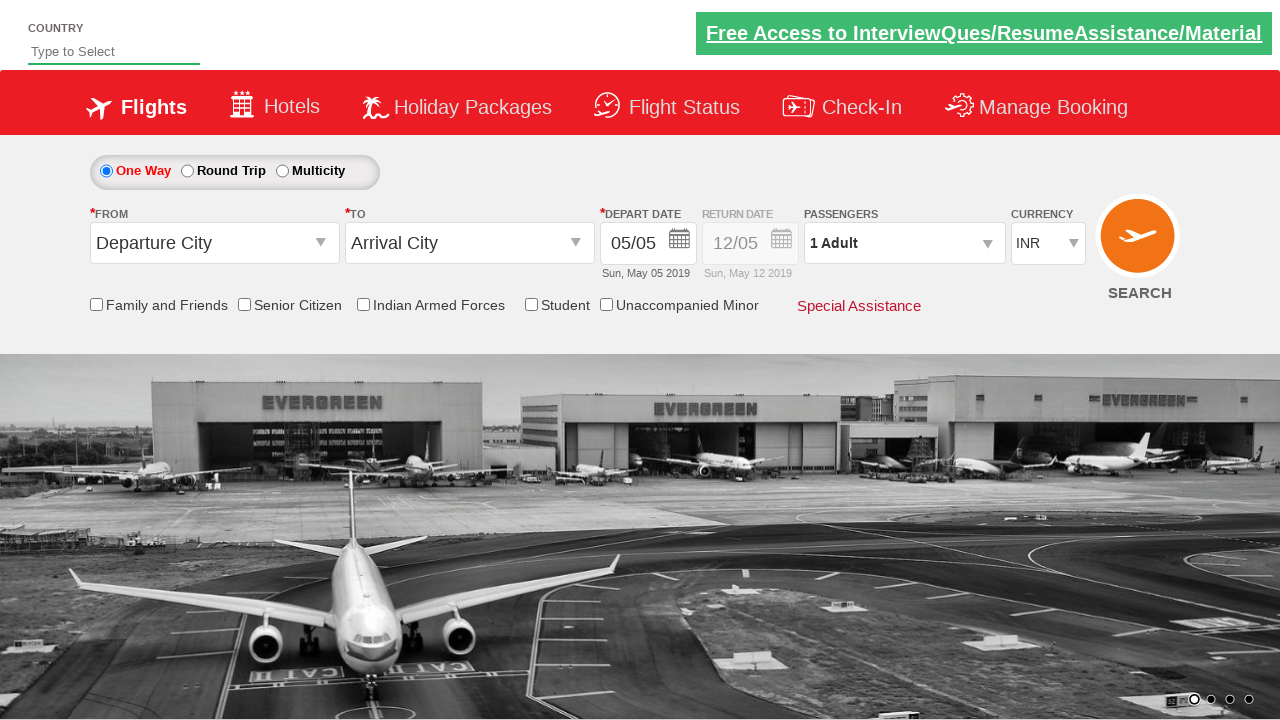

Selected currency dropdown option at index 3 on #ctl00_mainContent_DropDownListCurrency
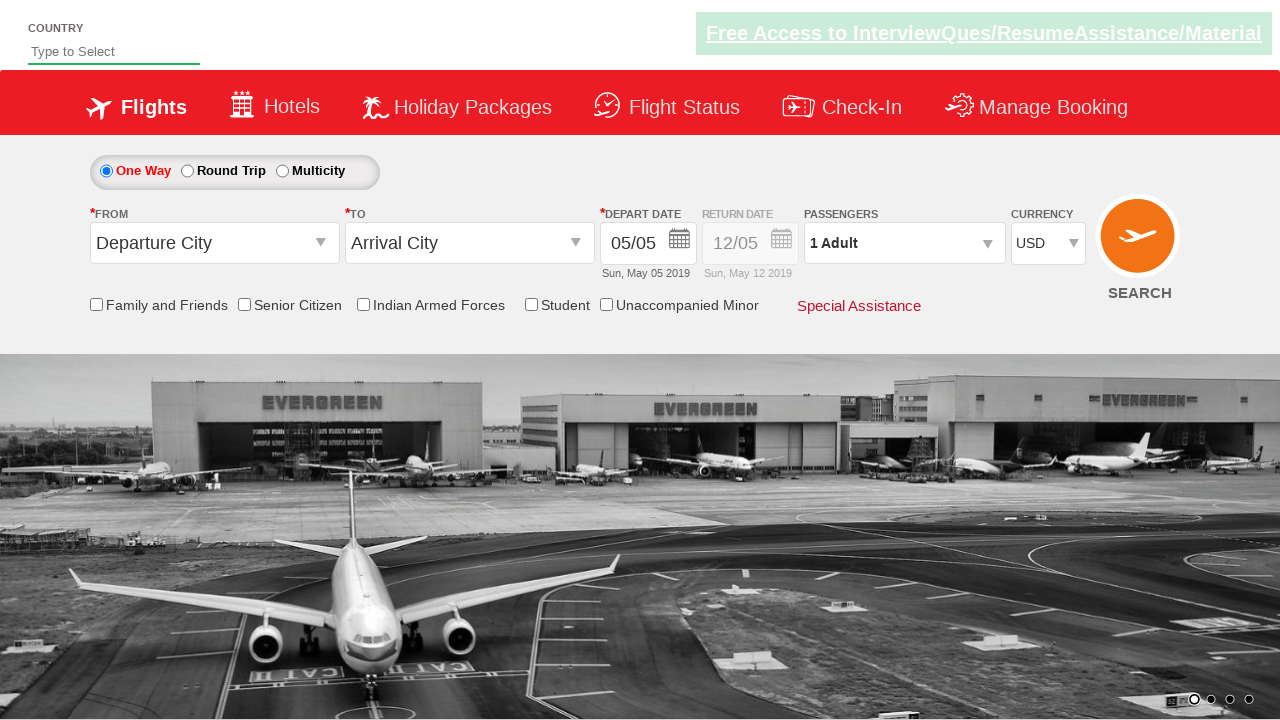

Selected currency dropdown by visible text 'AED' on #ctl00_mainContent_DropDownListCurrency
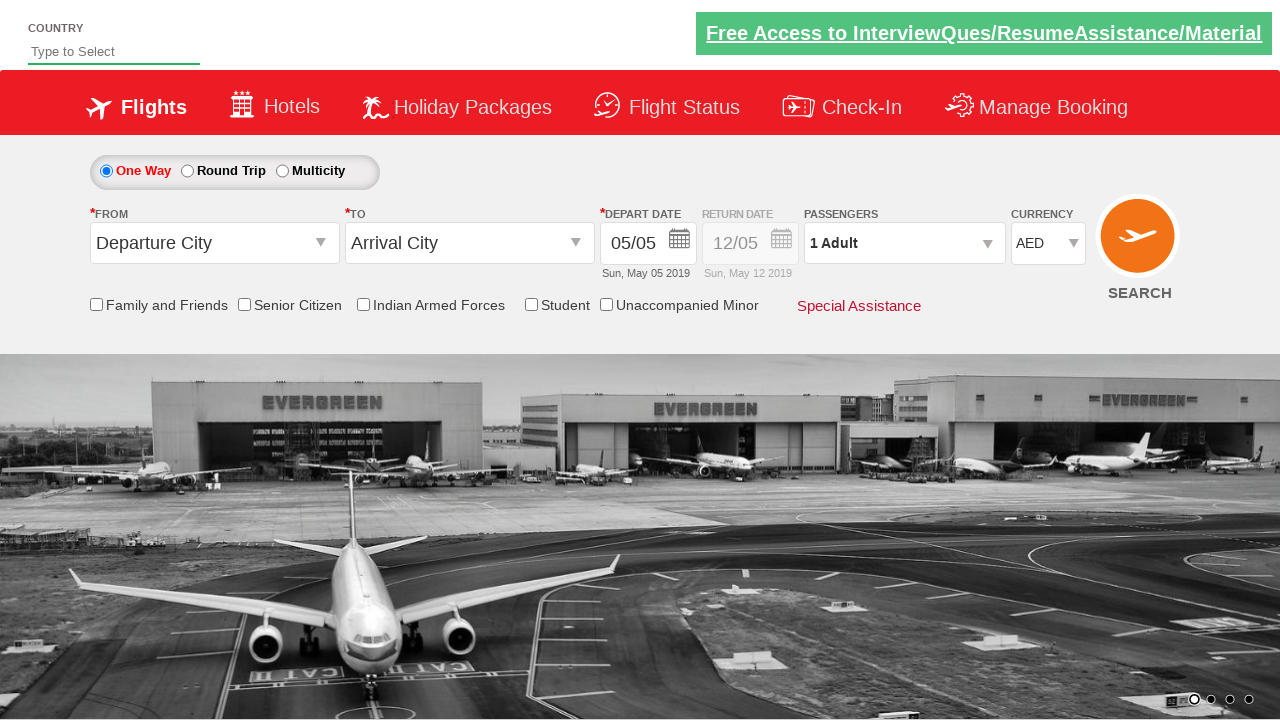

Selected currency dropdown by value 'INR' on #ctl00_mainContent_DropDownListCurrency
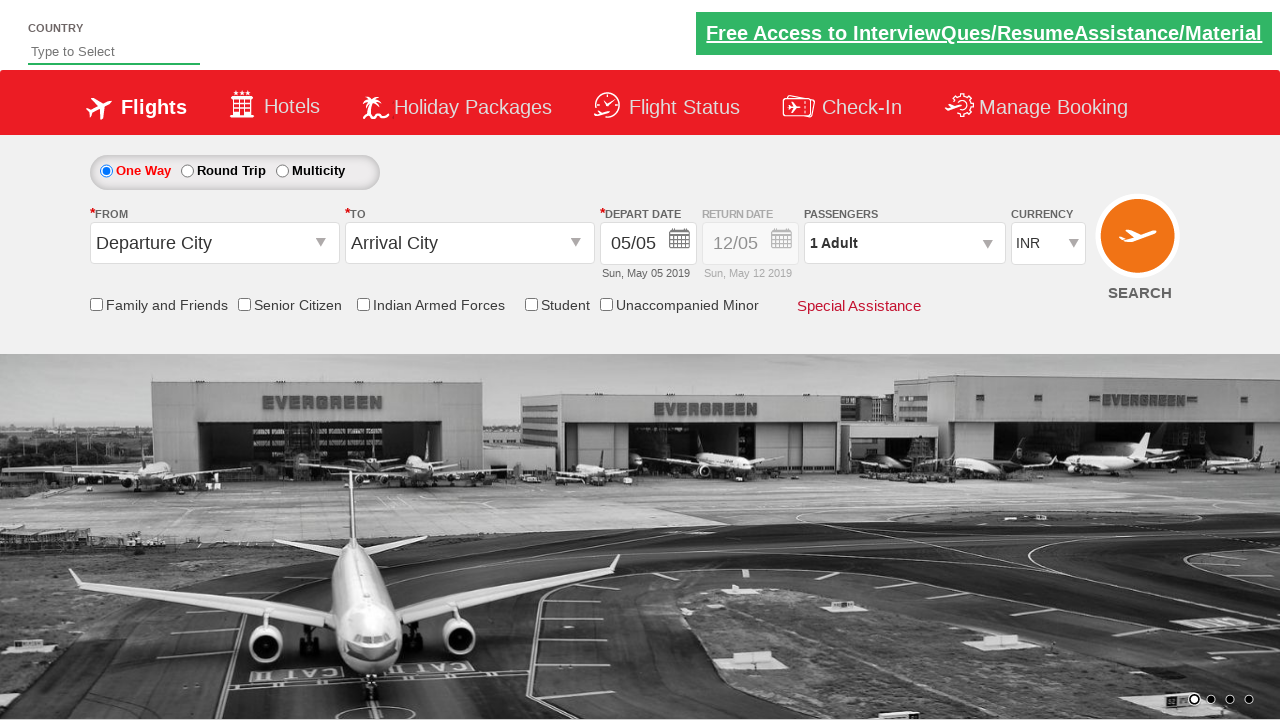

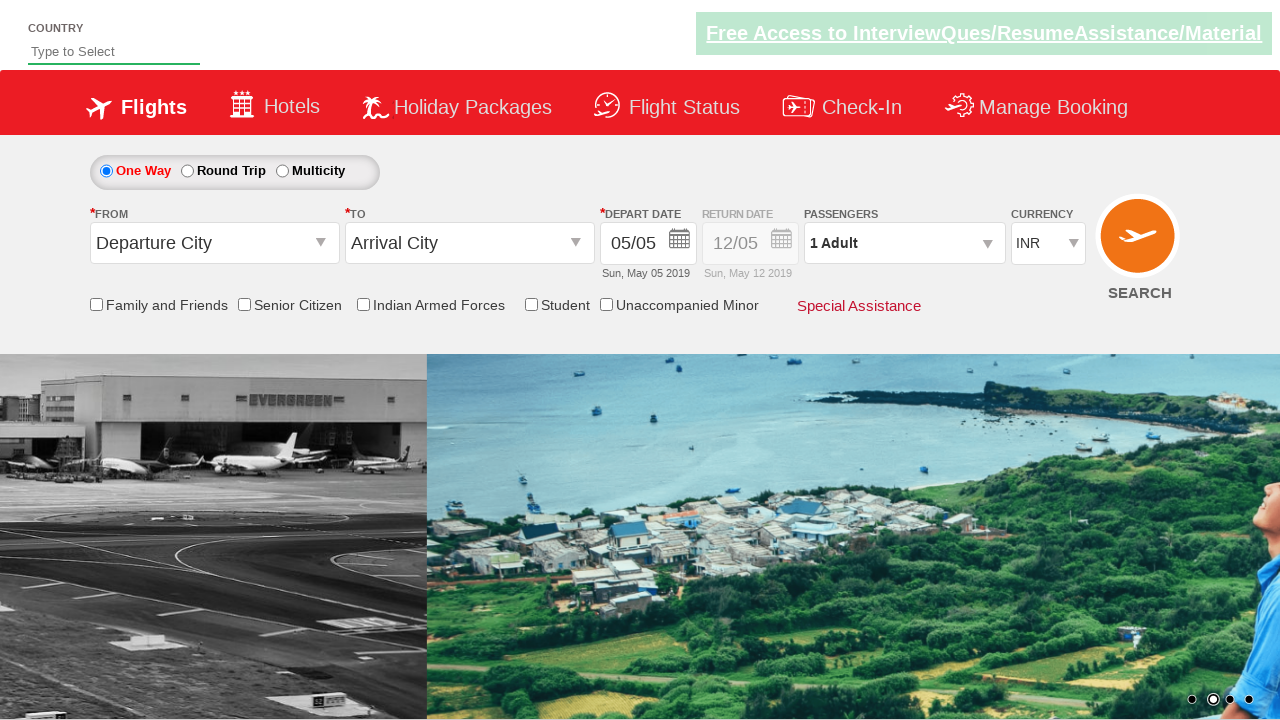